Tests navigation to Java documentation by clicking Get Started, hovering over Node.js dropdown, and selecting Java

Starting URL: https://playwright.dev/

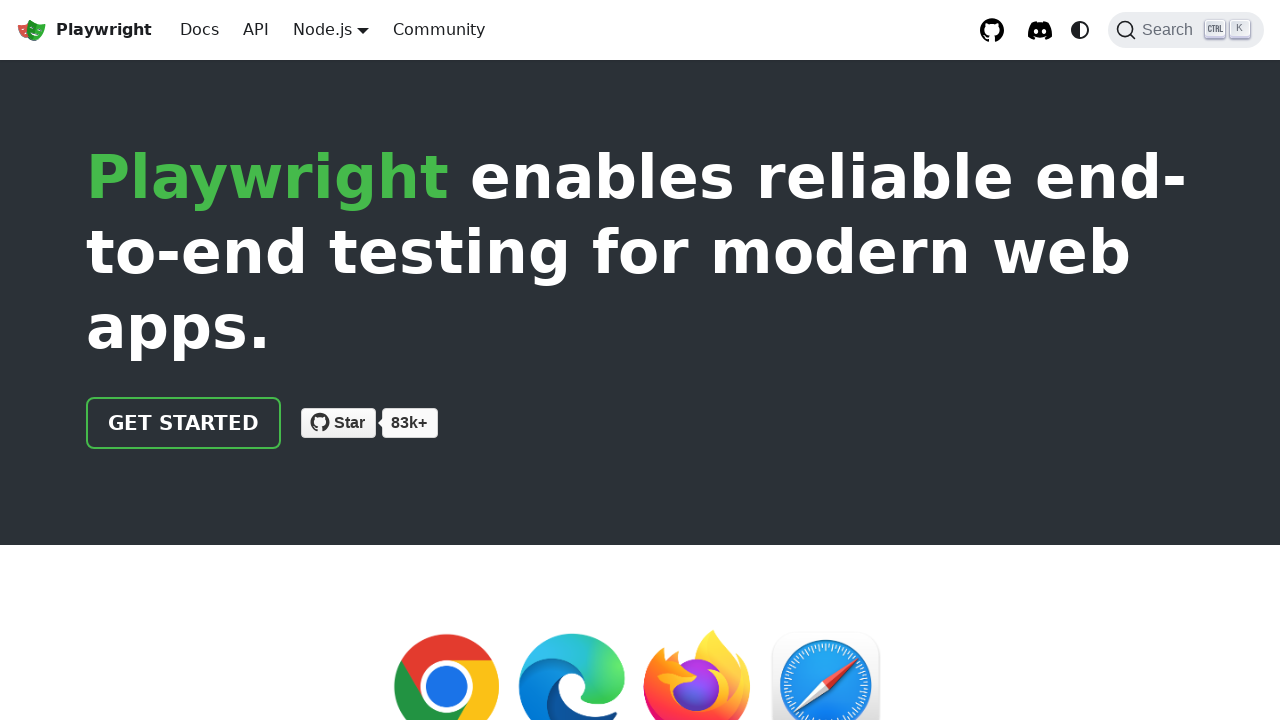

Clicked 'Get Started' link at (184, 423) on text=Get started
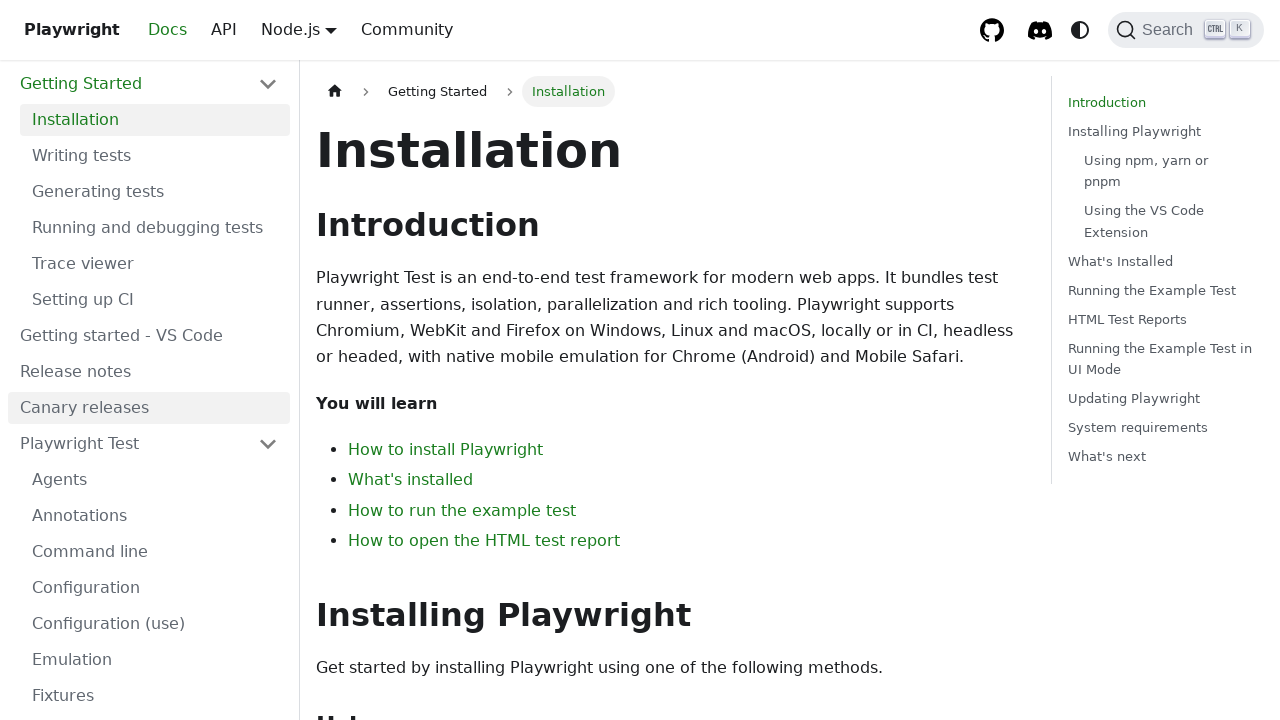

Waited for intro page to load
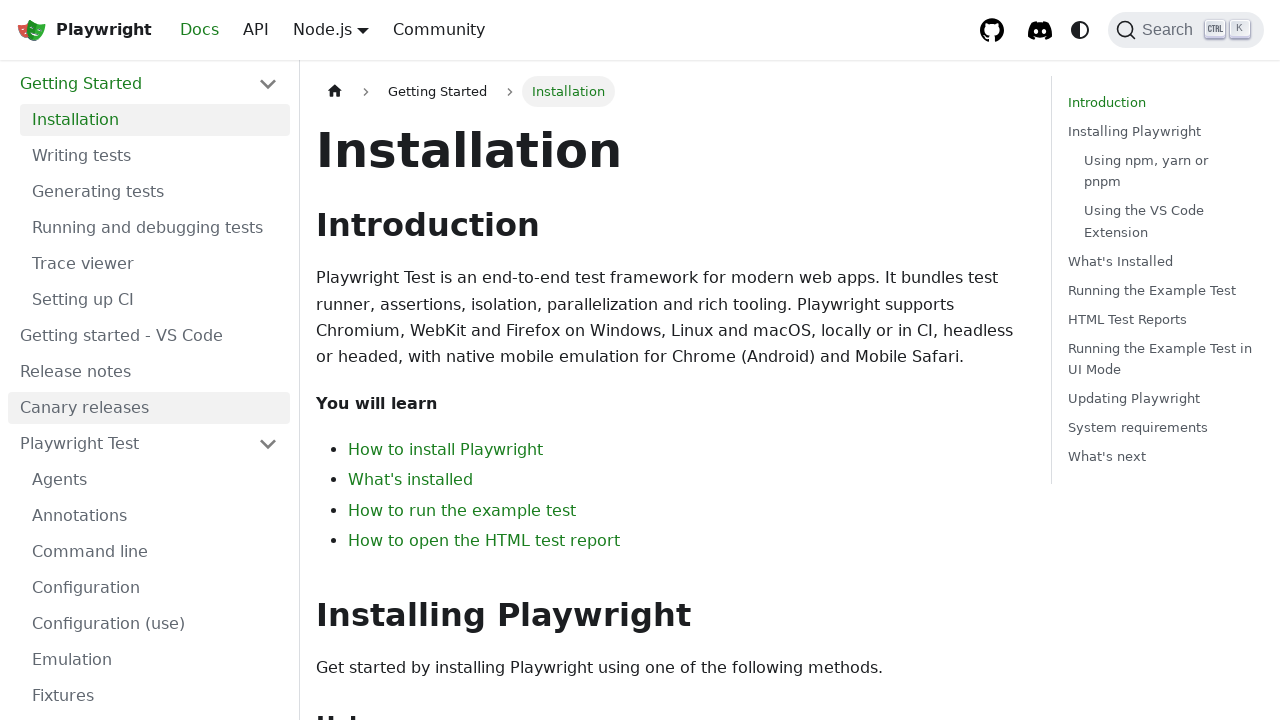

Hovered over Node.js dropdown in navigation at (322, 29) on text=Node.js
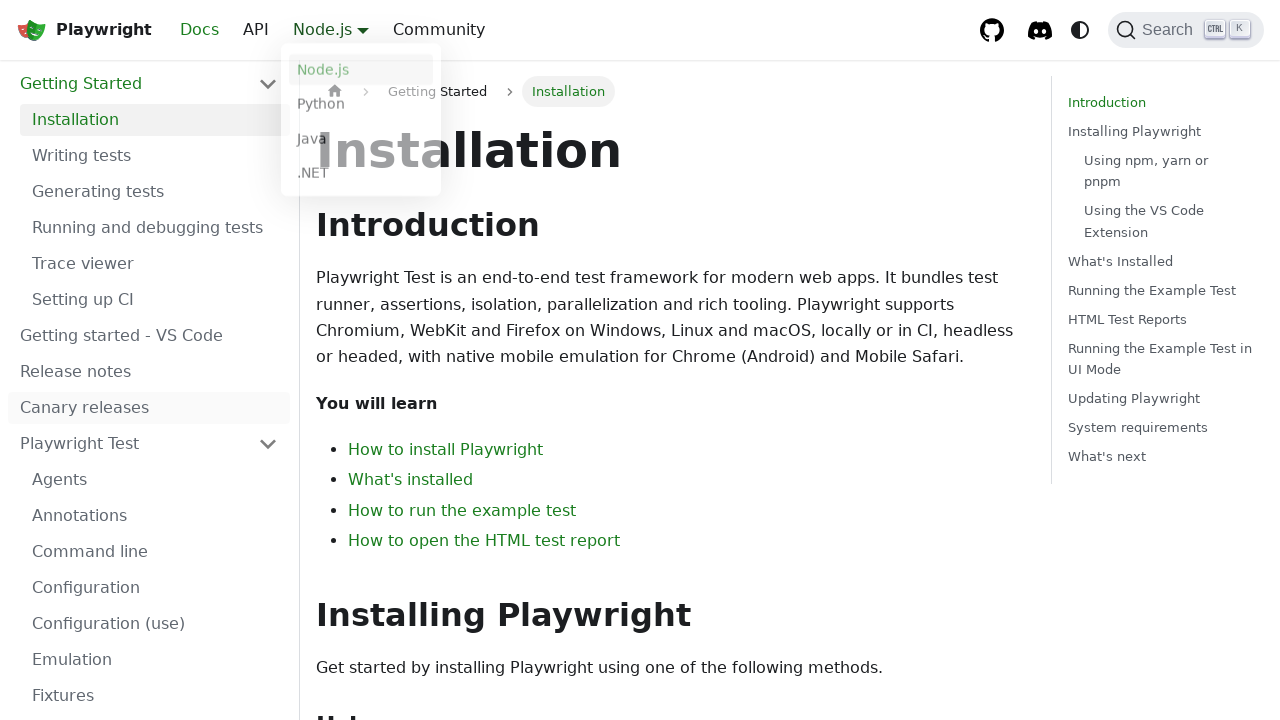

Clicked Java option from language selector at (361, 142) on text=Java
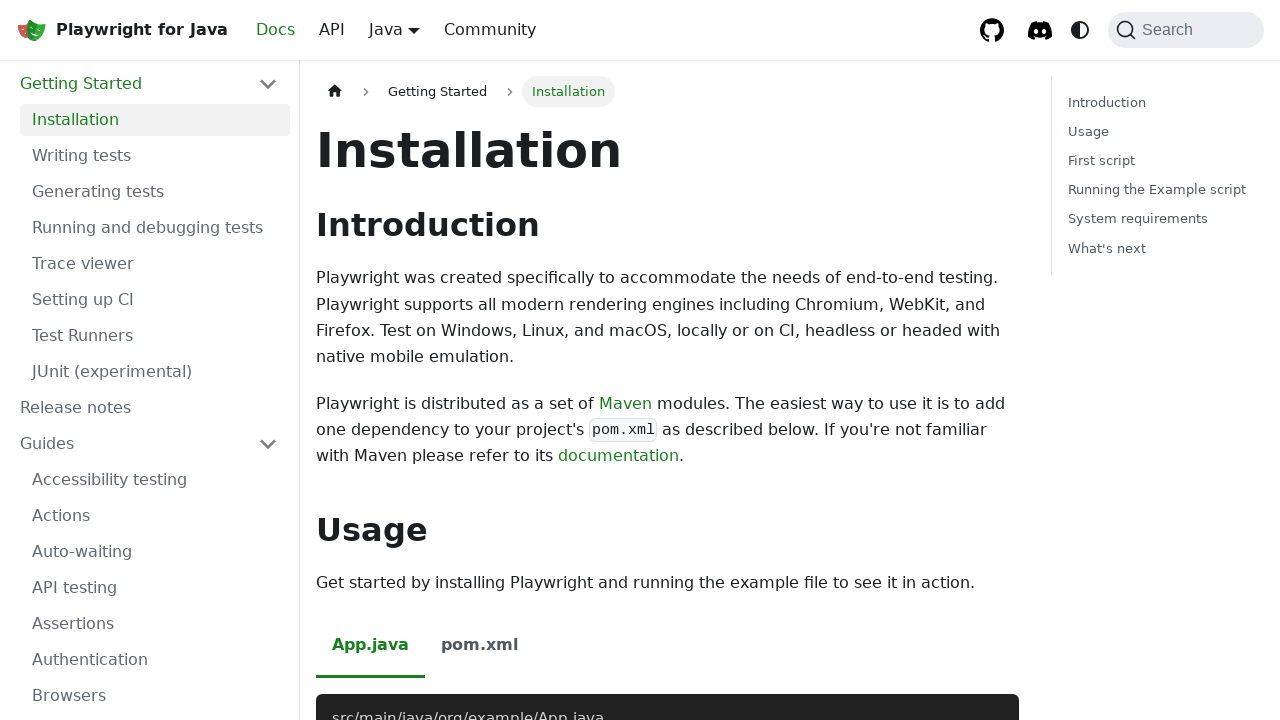

Verified intro page URL after selecting Java
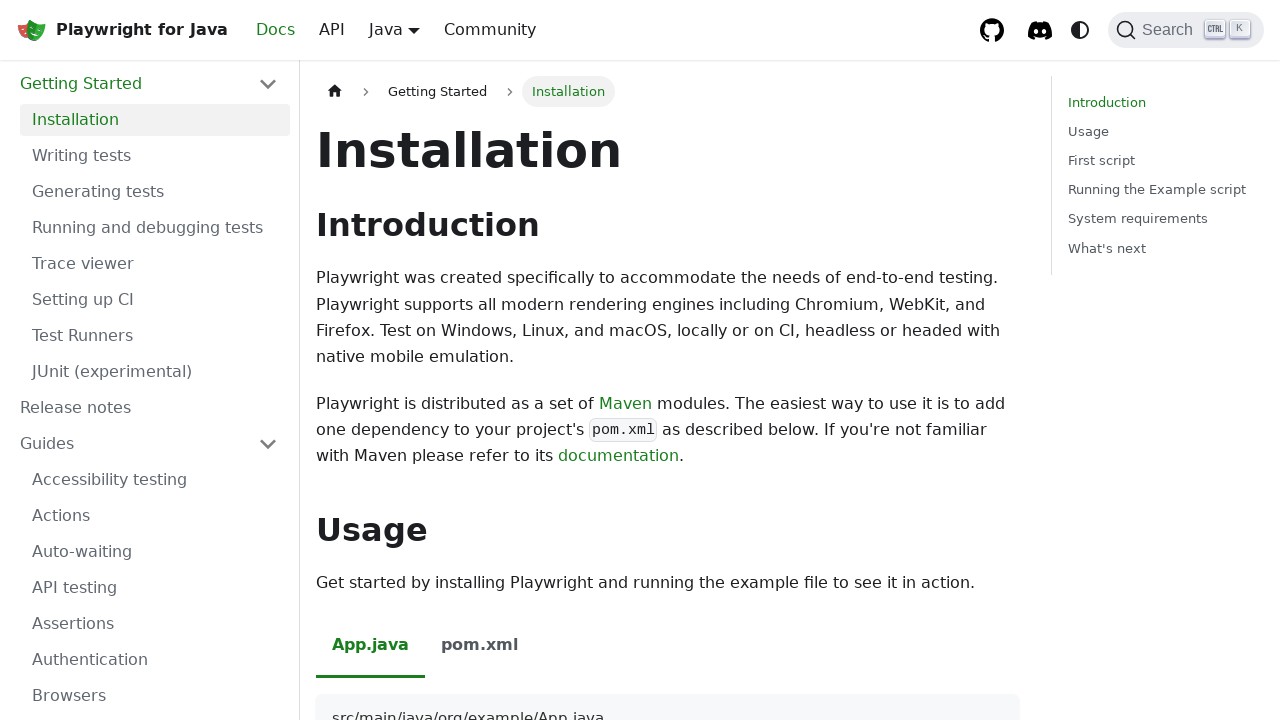

Verified 'Playwright for Java' content is visible
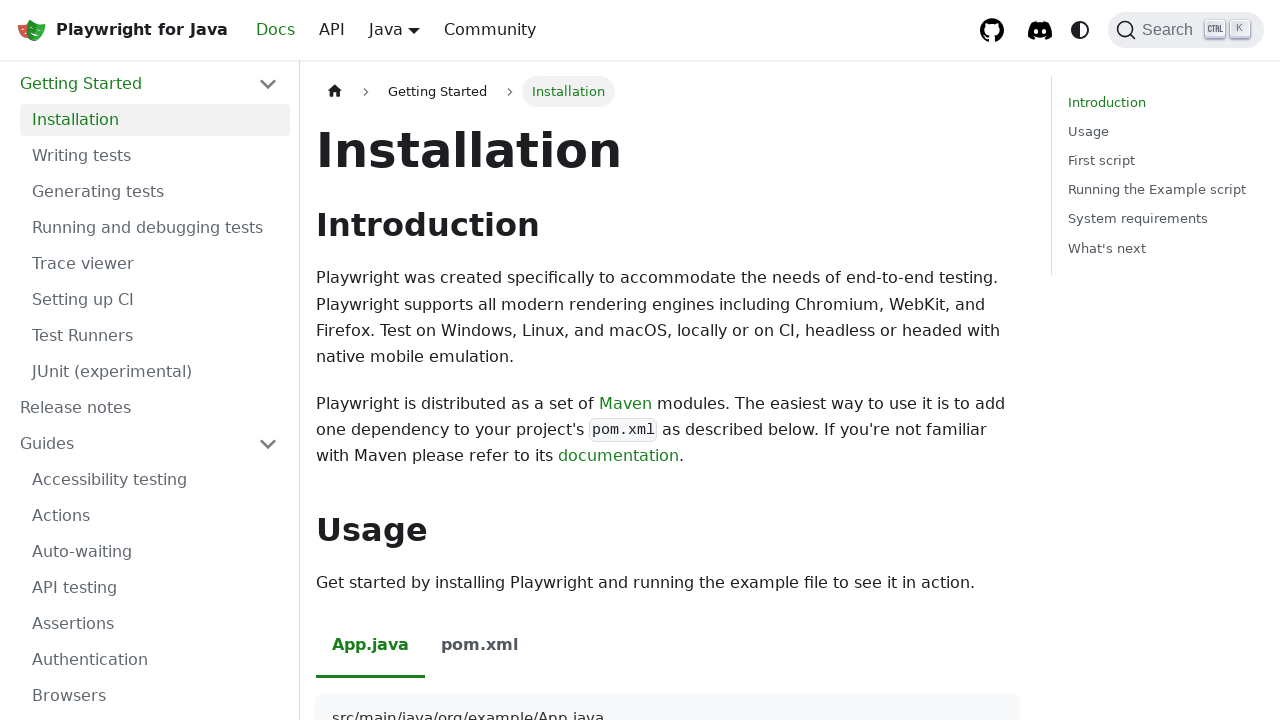

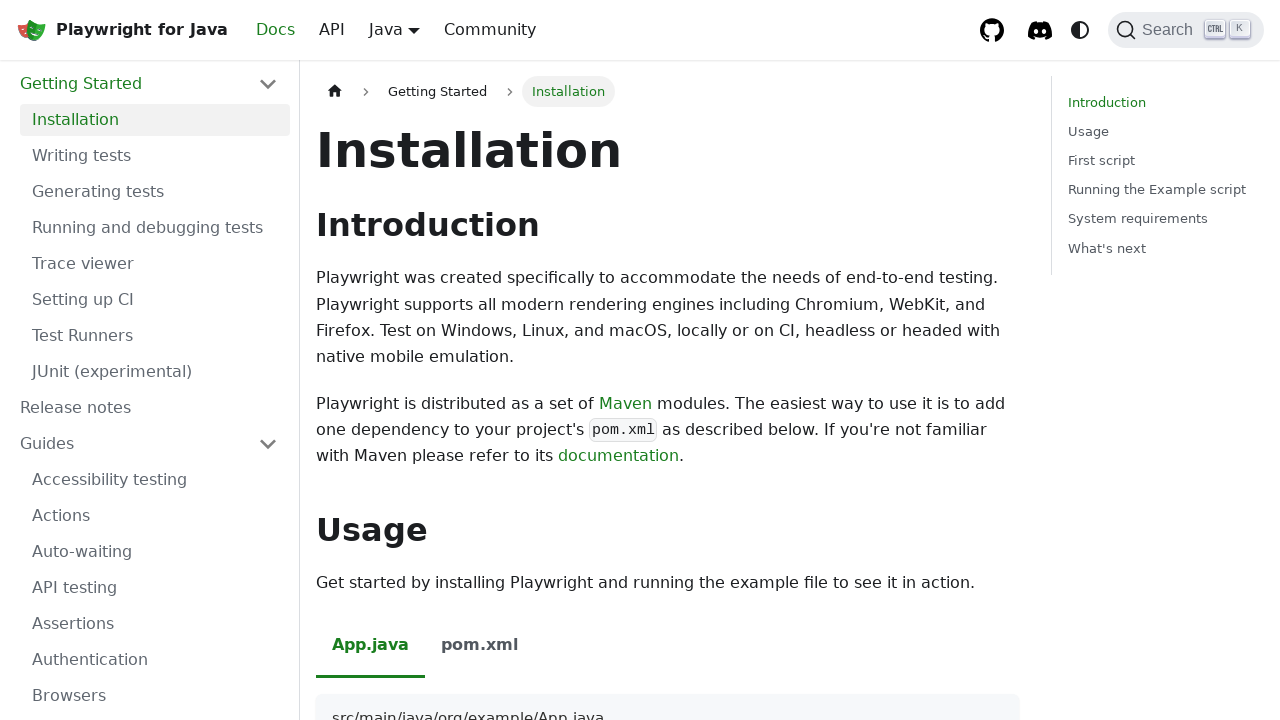